Tests click functionality by clicking on page coordinates and then clicking on a selectable list element within an iframe

Starting URL: https://jqueryui.com/selectable/#default

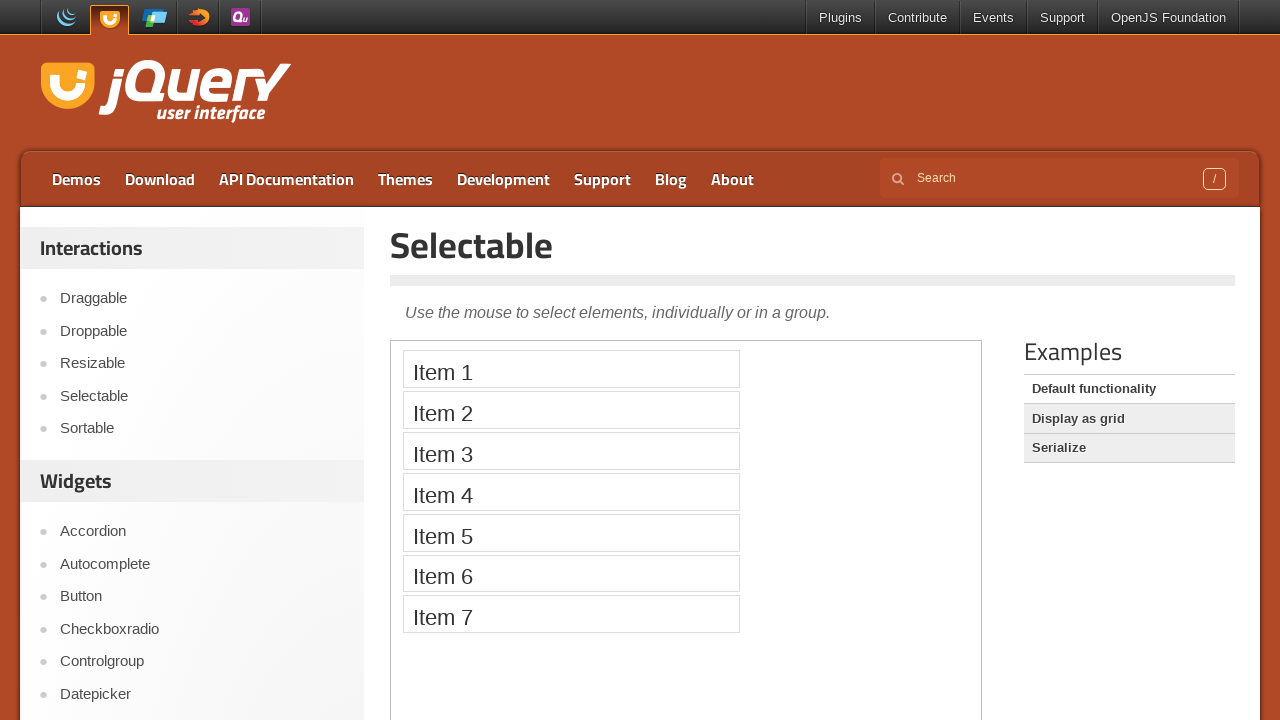

Moved mouse to coordinates (488, 380) at (488, 380)
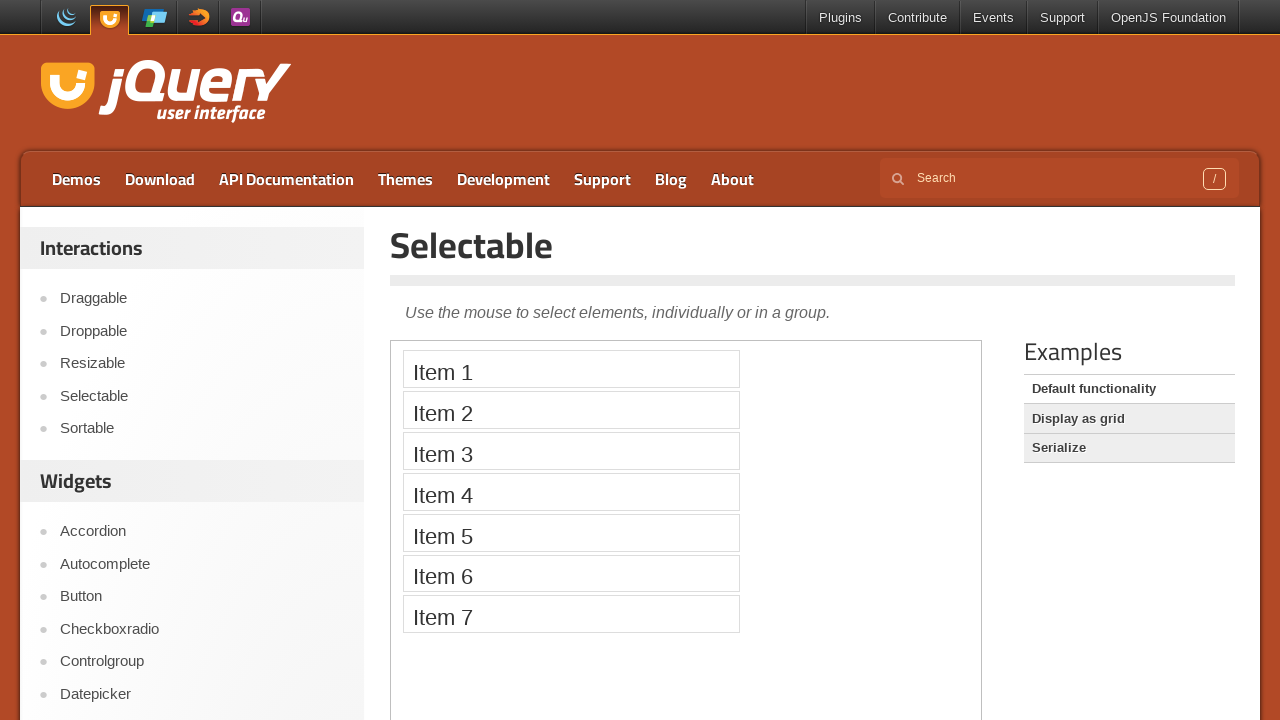

Clicked at coordinates (488, 380) at (488, 380)
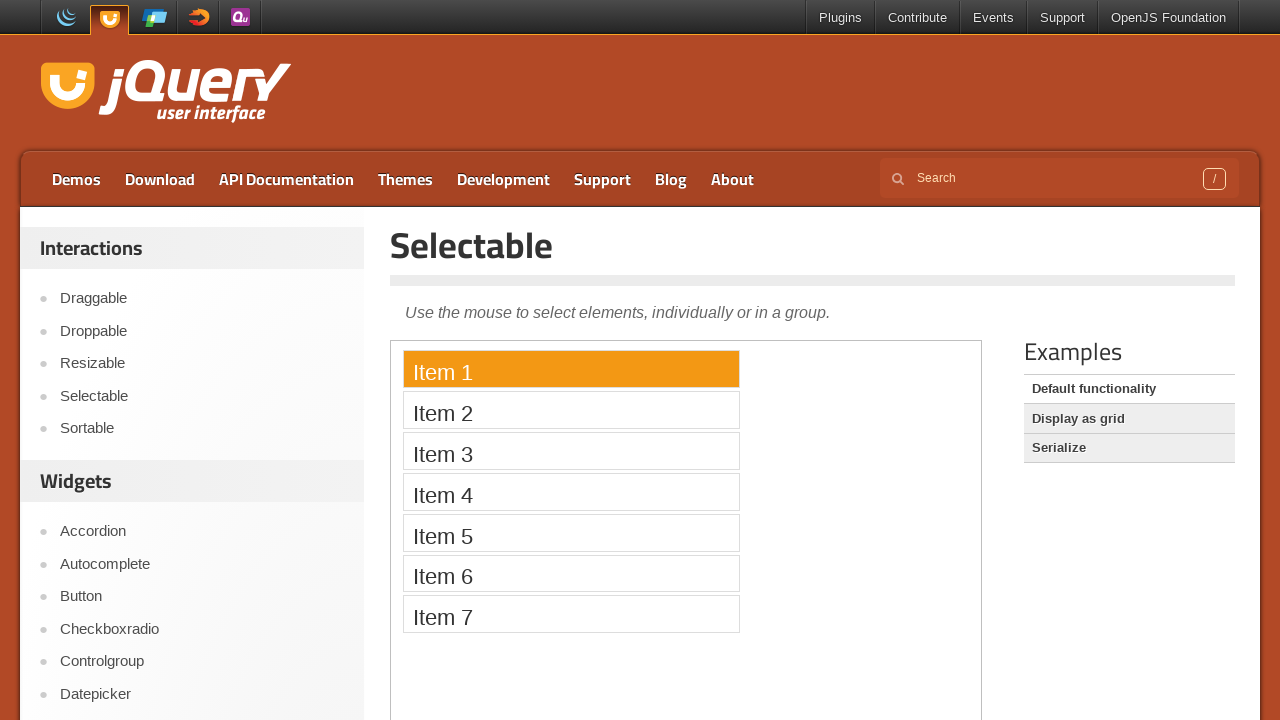

Located first iframe on page
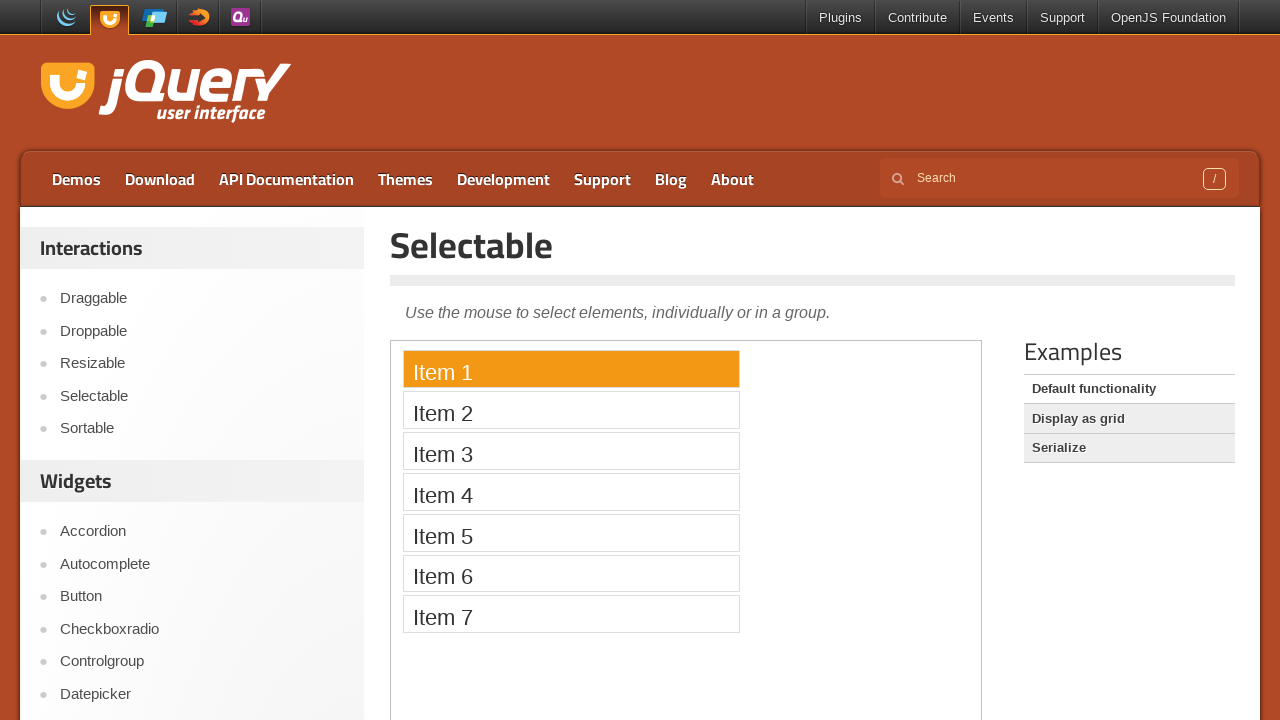

Clicked on second selectable list item in iframe at (571, 410) on iframe >> nth=0 >> internal:control=enter-frame >> #selectable > li >> nth=1
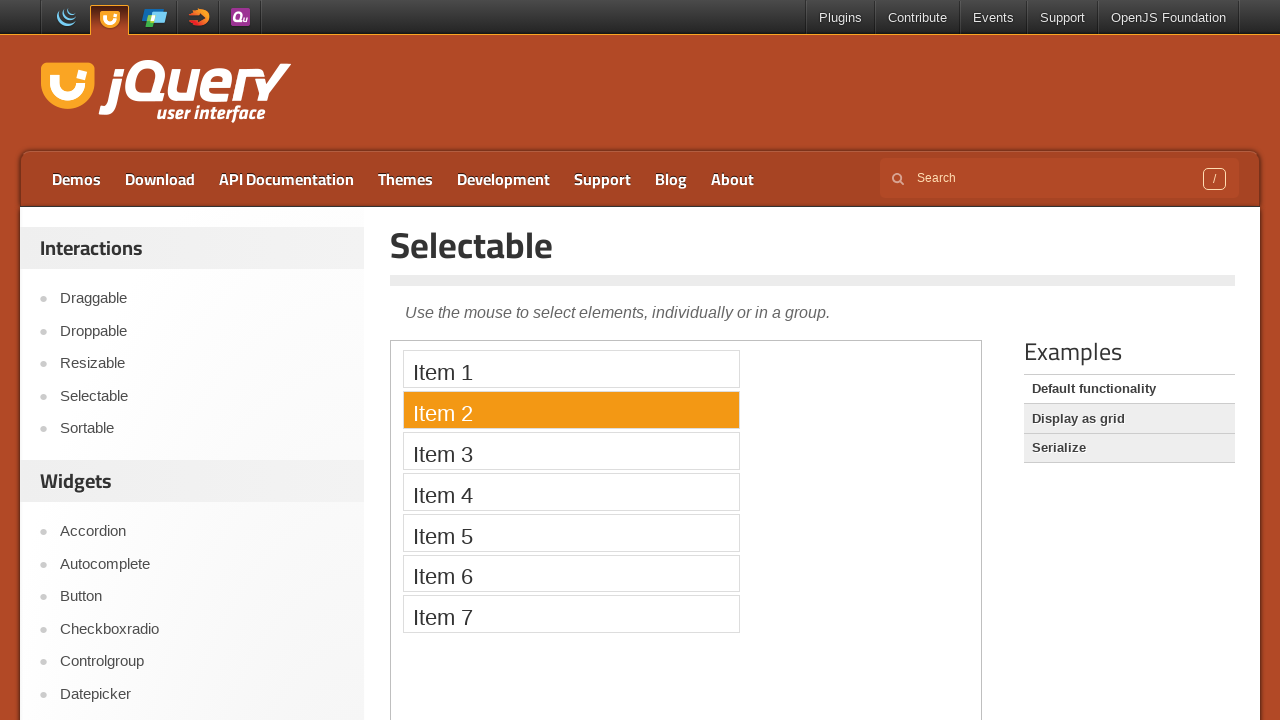

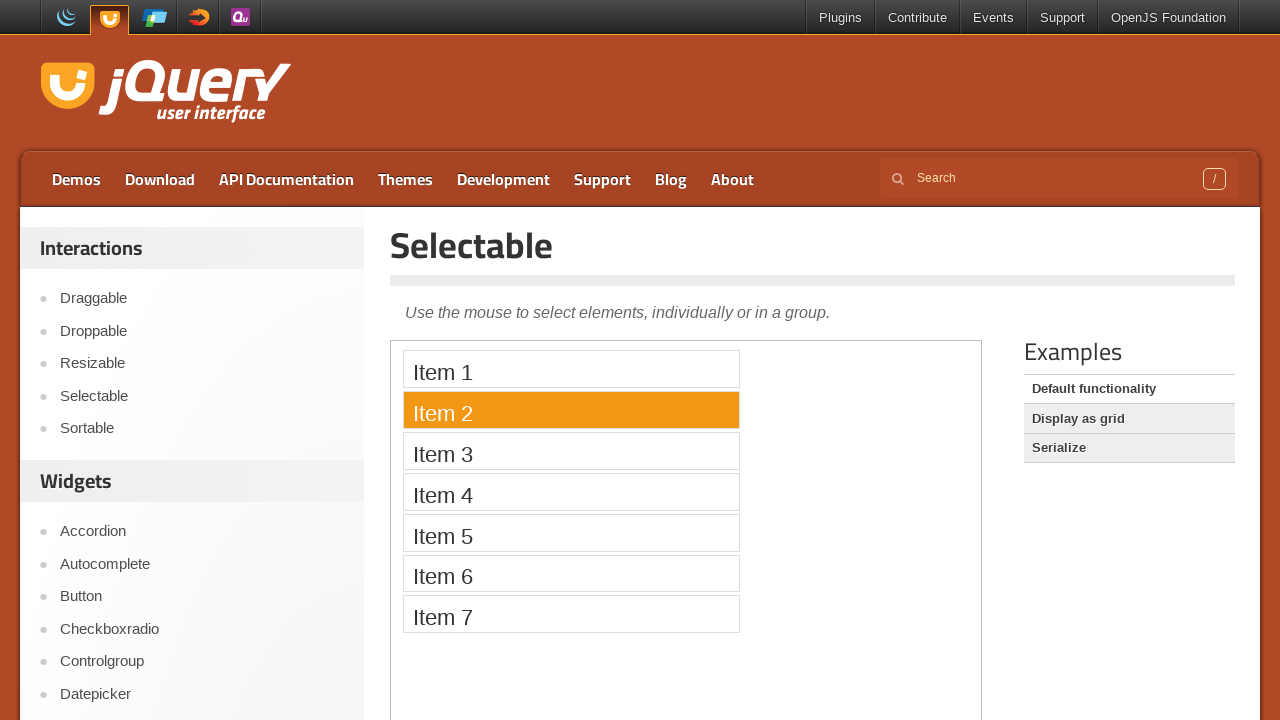